Tests basic browser interactions including scrolling, page refresh, opening a new tab, and filling out a form on httpbin.org. The script demonstrates multi-tab handling and form input automation.

Starting URL: https://www.tthk.ee/

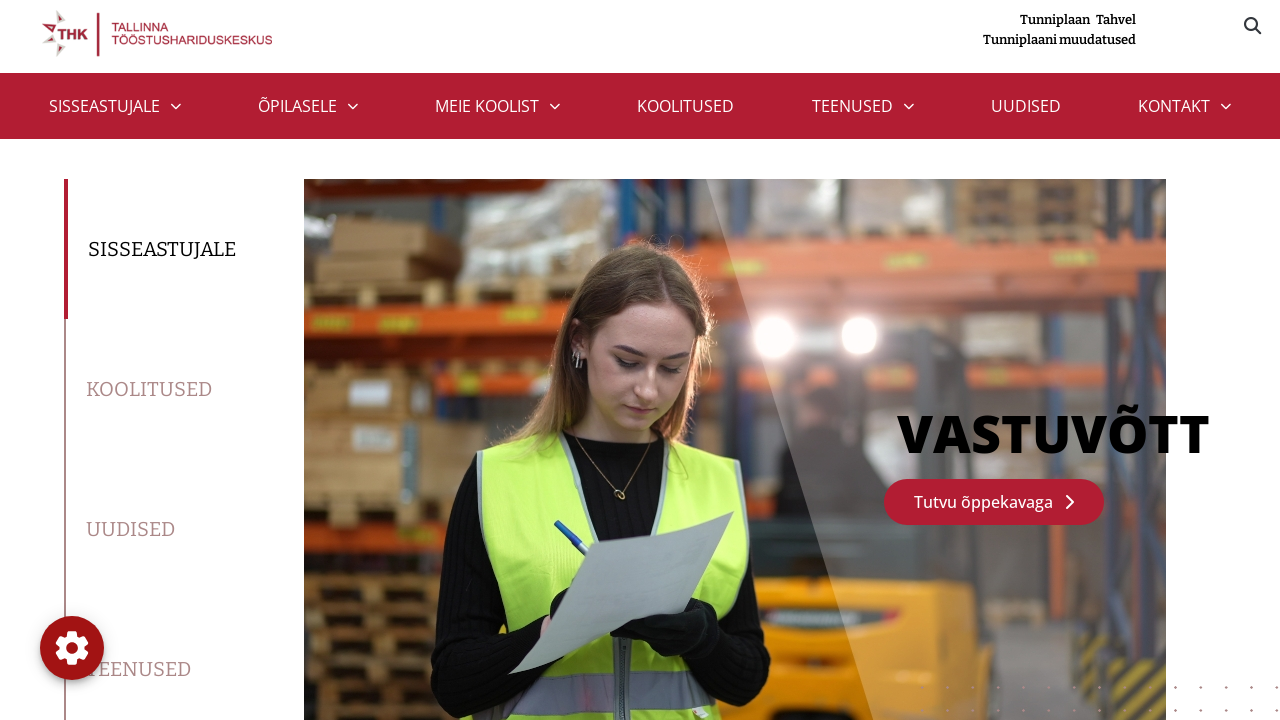

Scrolled down the page to 300px
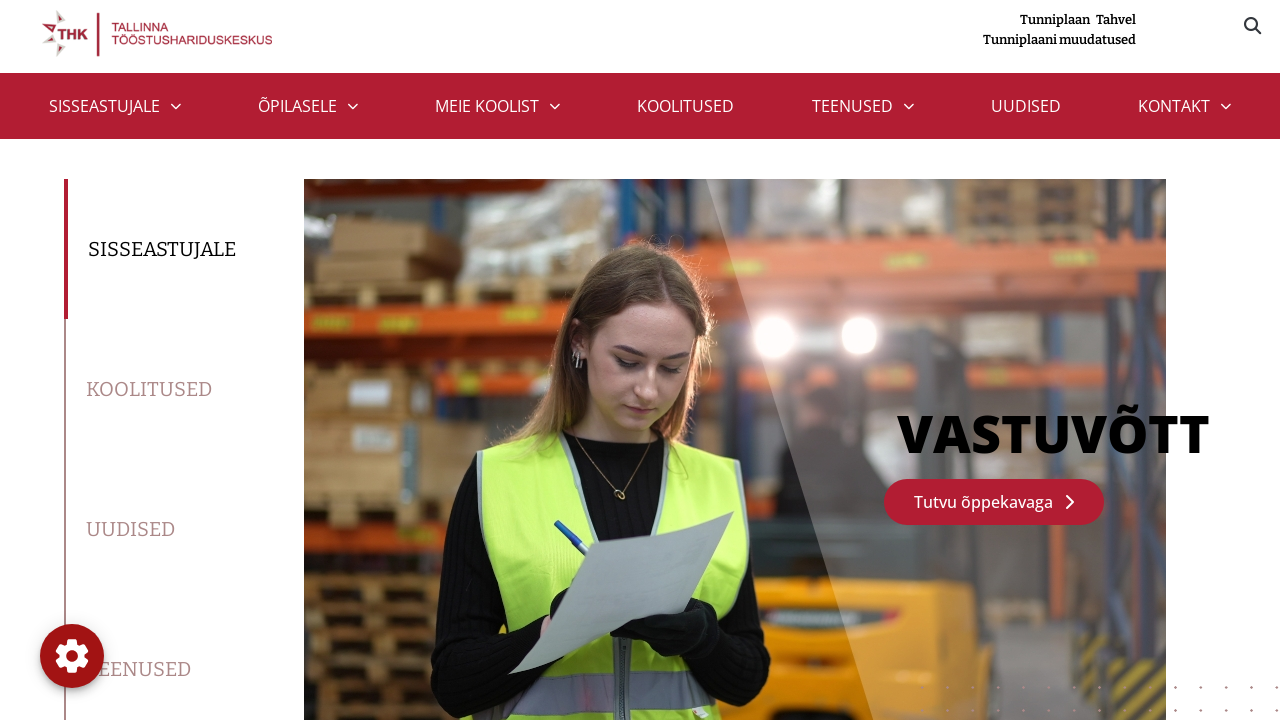

Scrolled back up to the top of the page
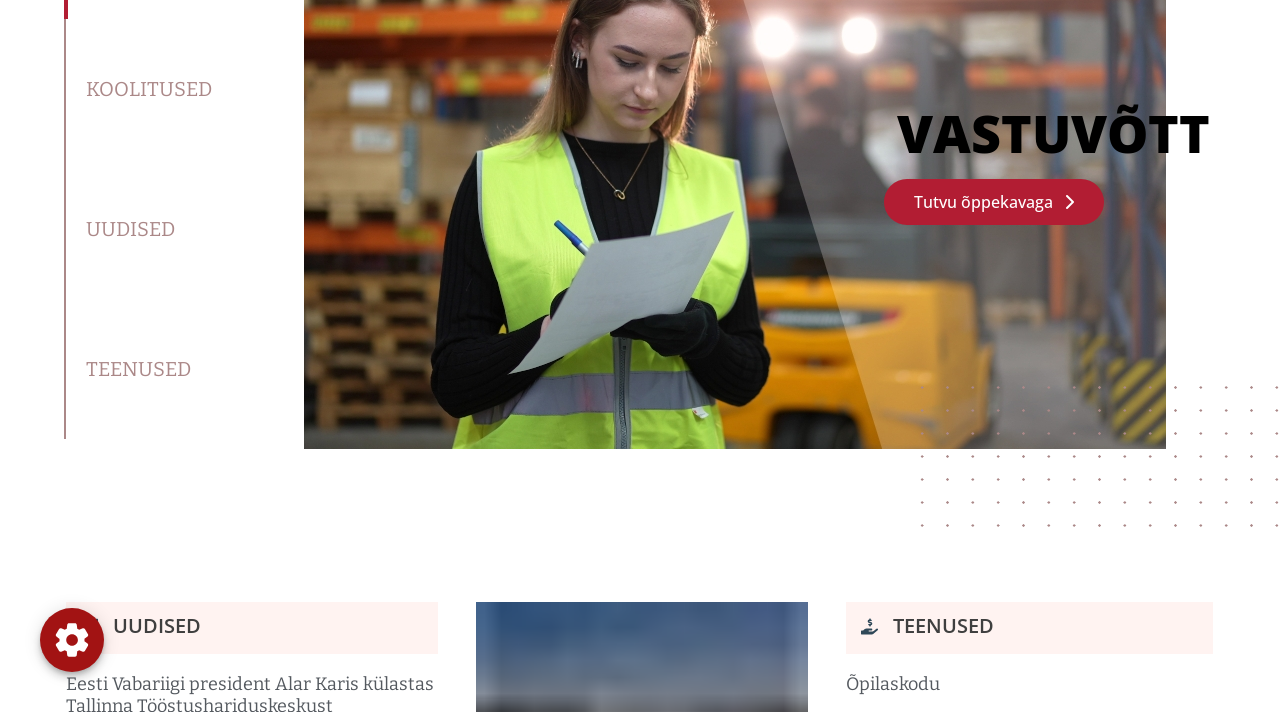

Refreshed the page
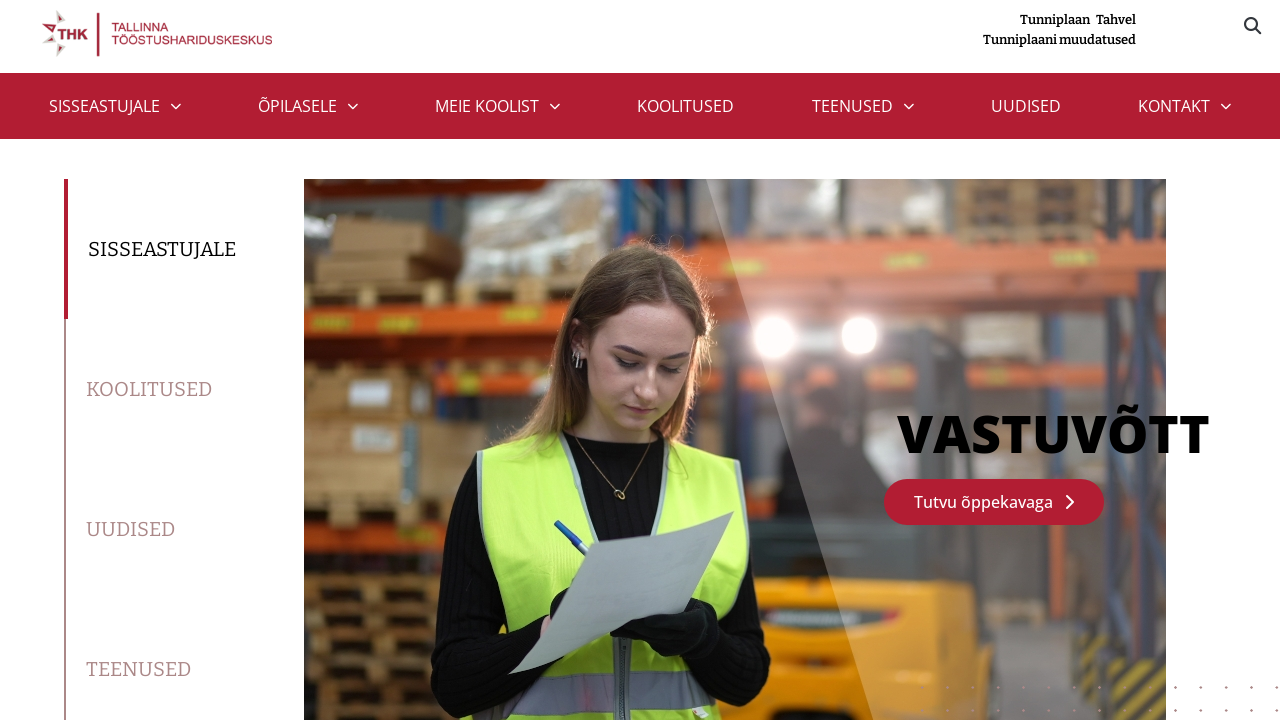

Opened a new browser tab
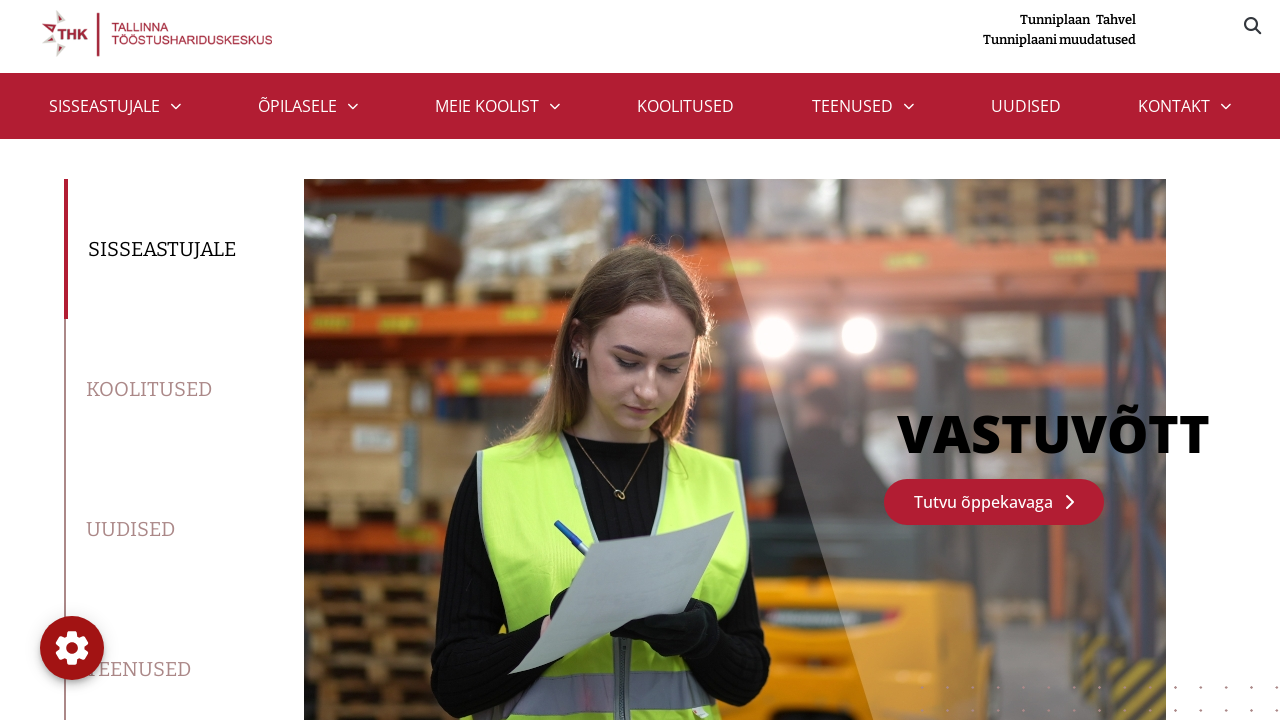

Navigated to httpbin.org form page in new tab
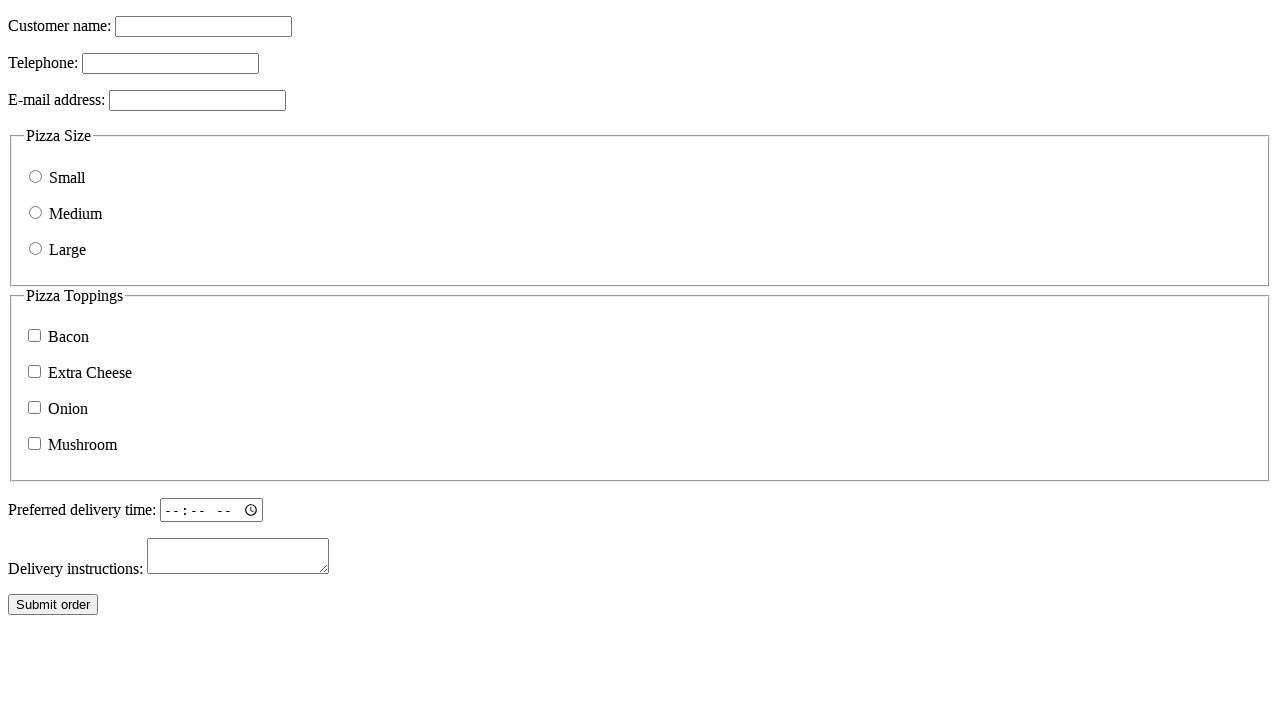

Filled customer name field with 'Test' on input[name='custname']
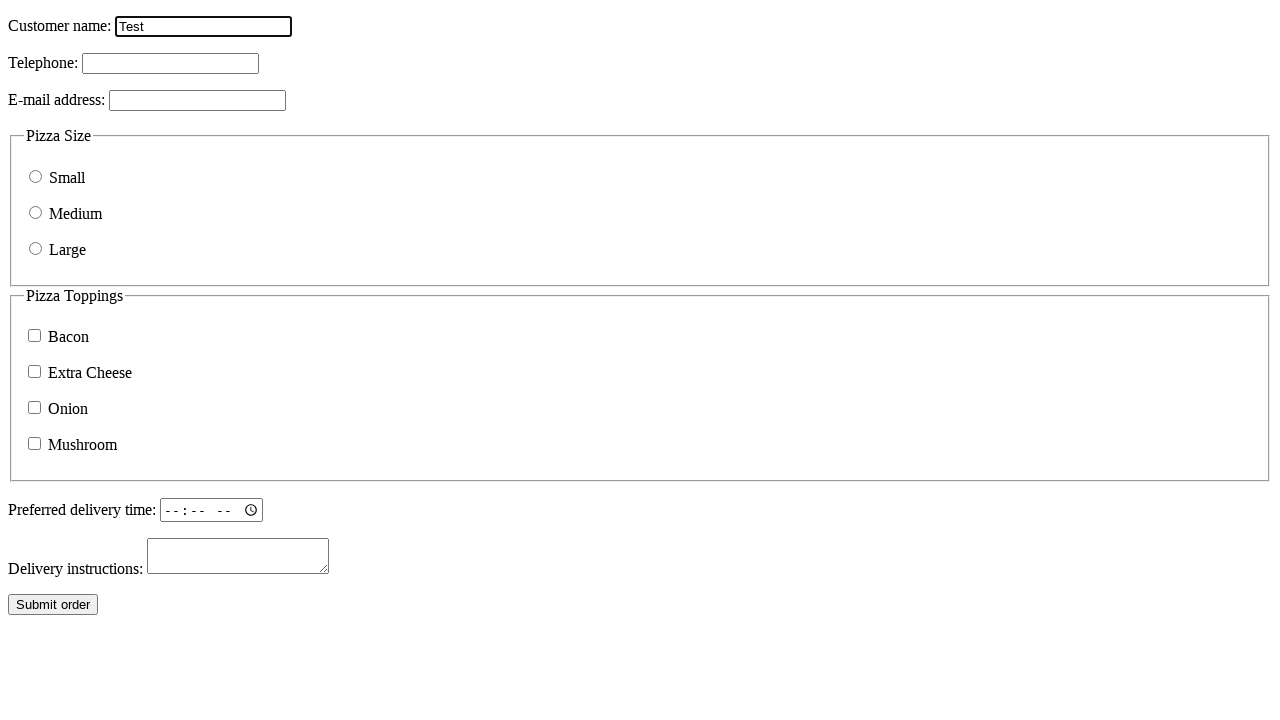

Filled telephone field with '123456789' on input[name='custtel']
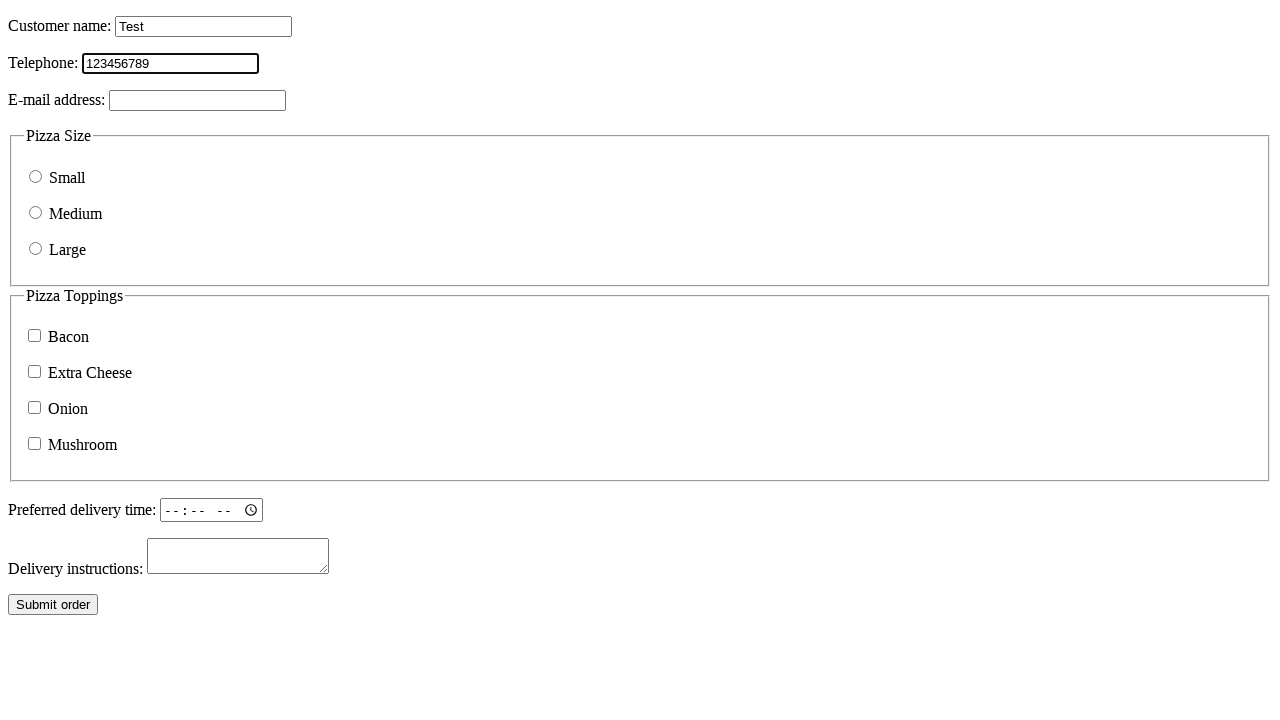

Filled email field with 'testuser847@gmail.com' on input[name='custemail']
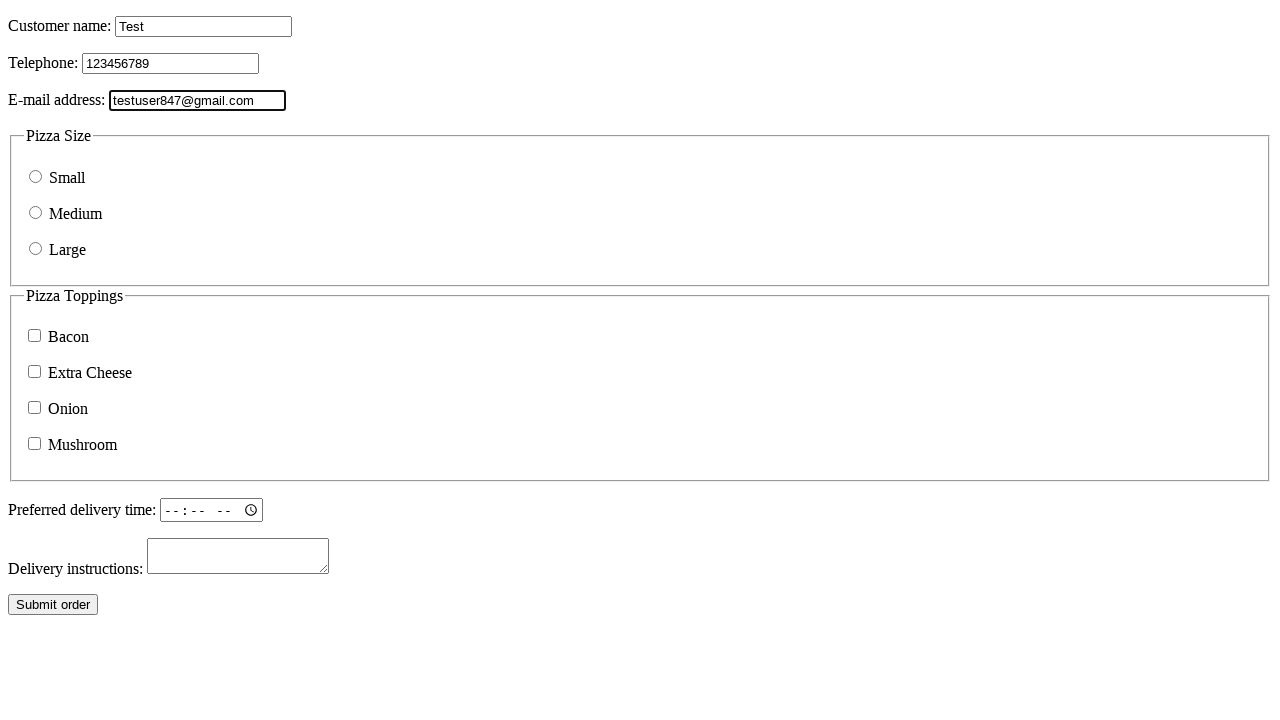

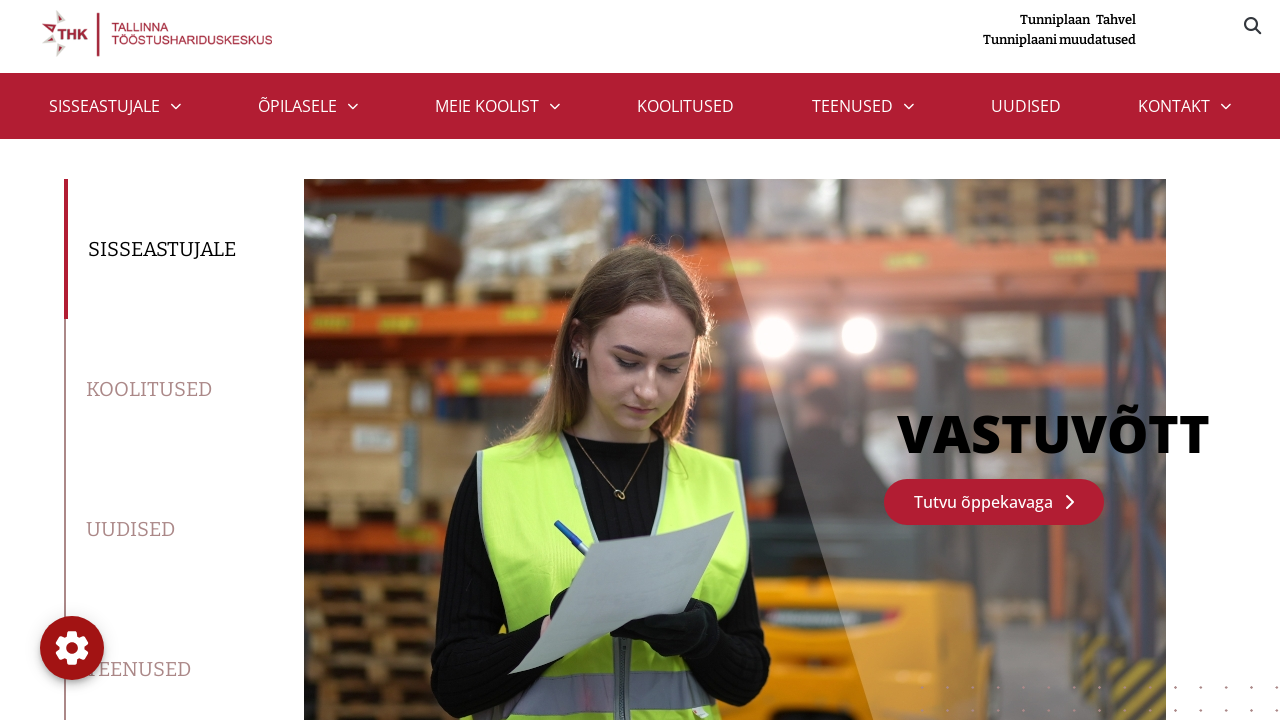